Tests adding a Sony Vaio i5 product to the shopping cart and verifying it appears in the cart

Starting URL: https://www.demoblaze.com/

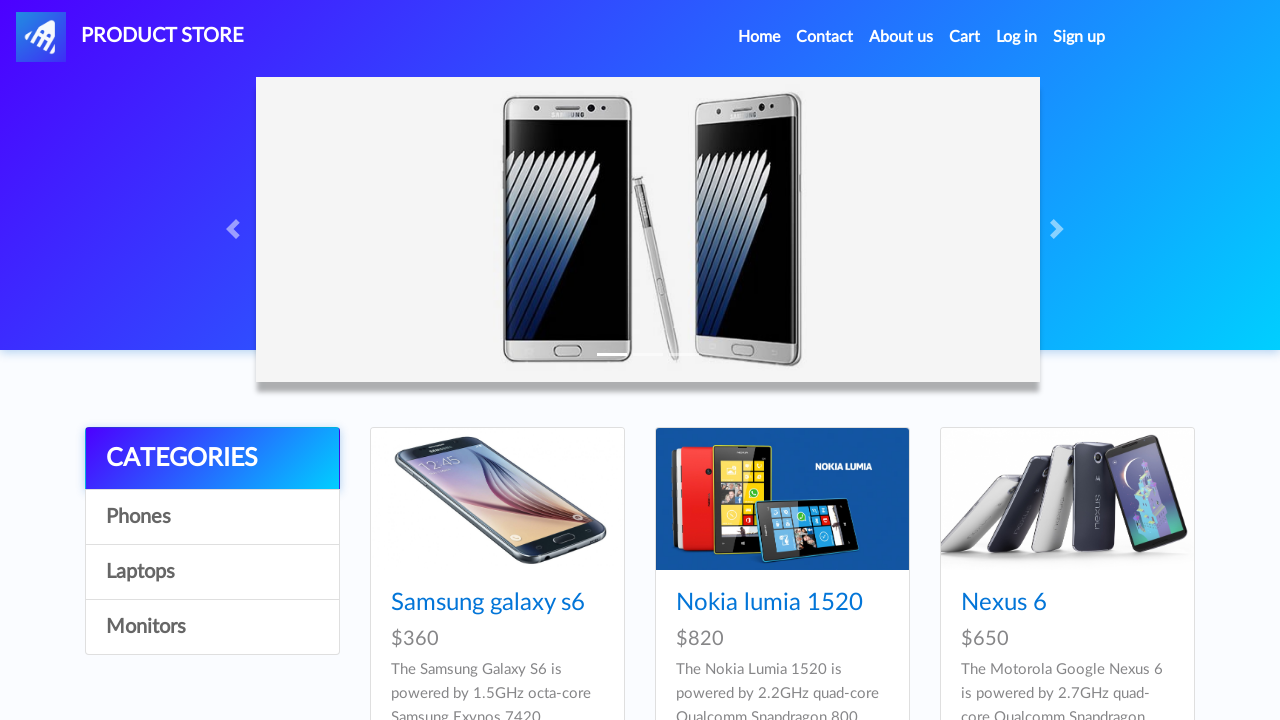

Waited for products to load on Demoblaze homepage
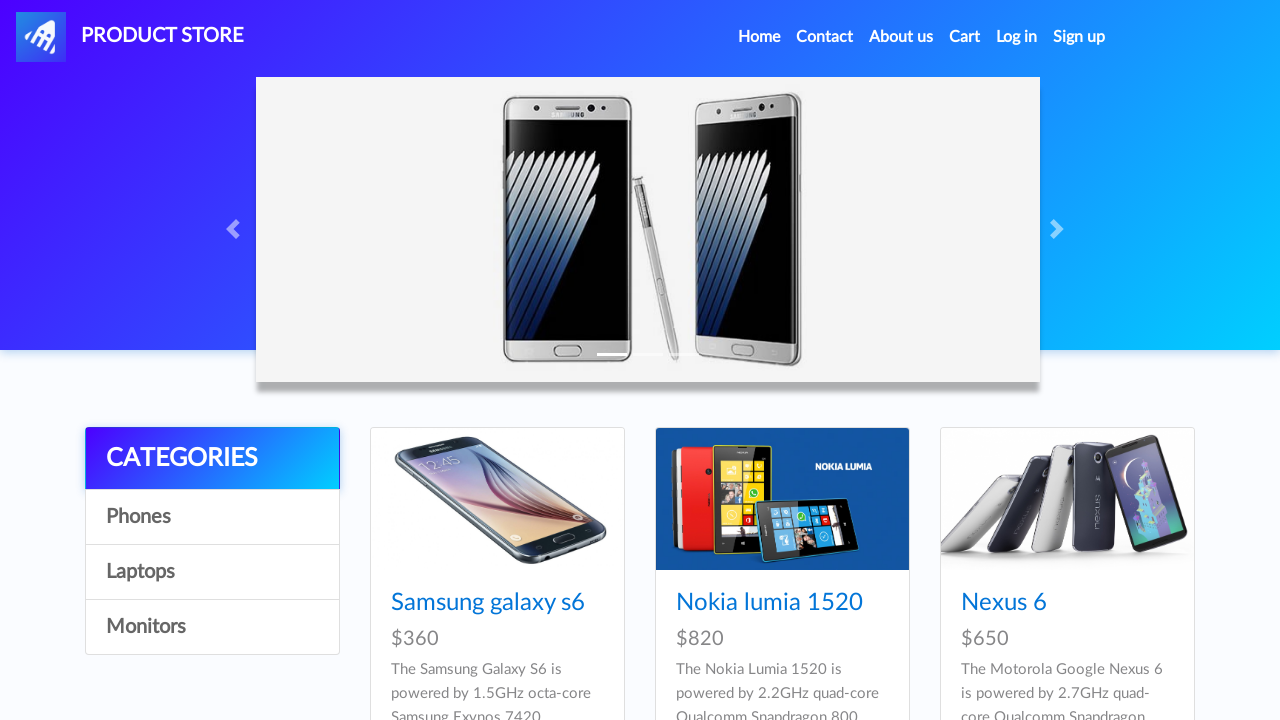

Clicked on Sony Vaio i5 product at (739, 361) on text=Sony vaio i5
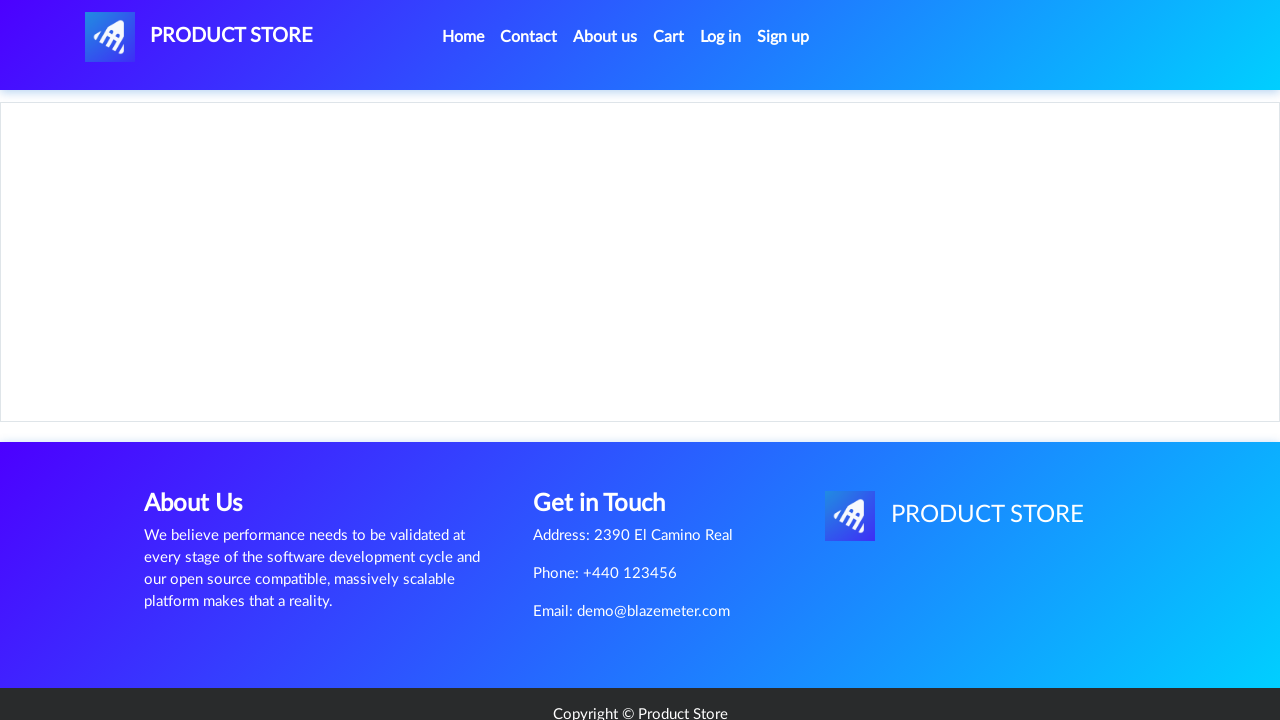

Clicked Add to Cart button at (610, 440) on .btn-success
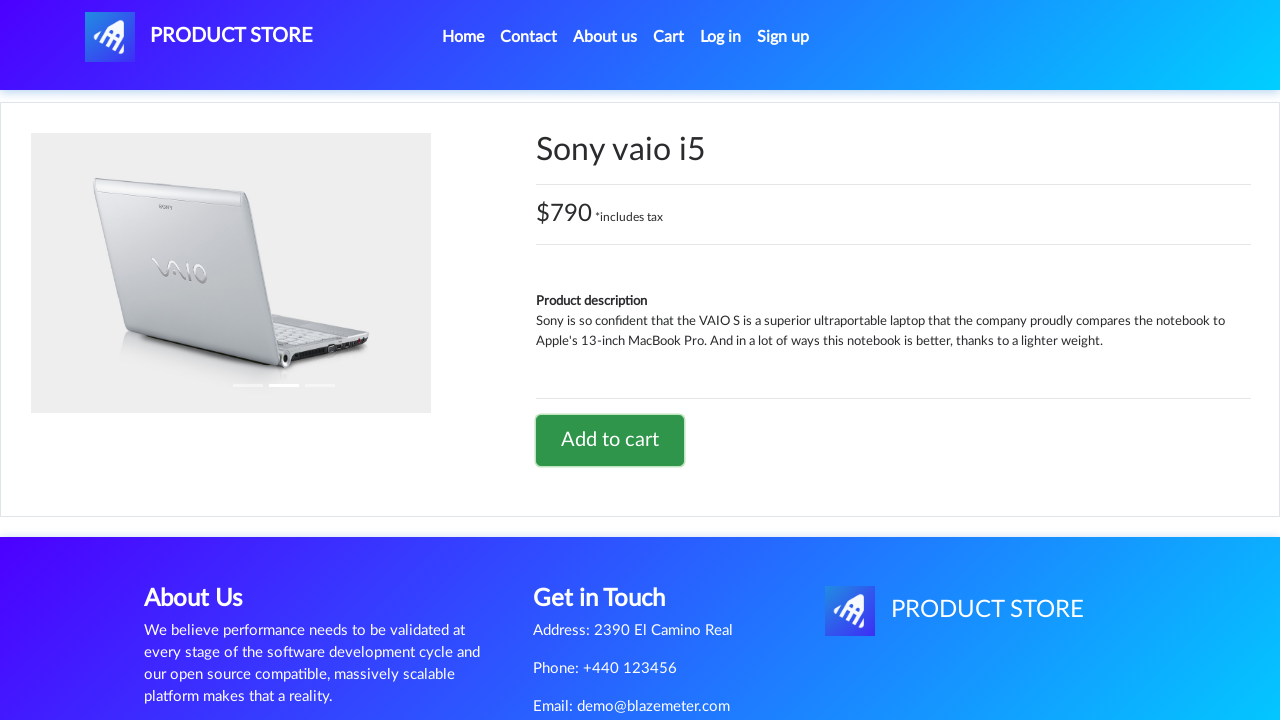

Accepted alert dialog confirming product added to cart
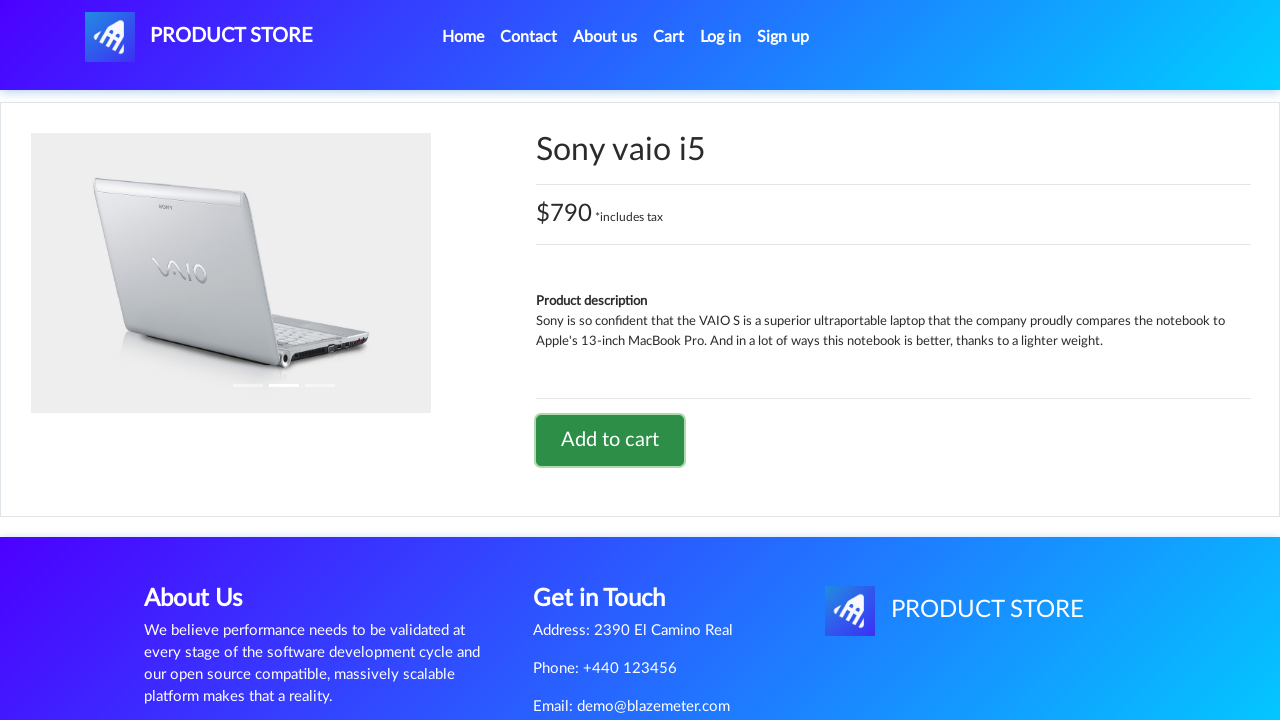

Clicked on cart button to navigate to shopping cart at (669, 37) on #cartur
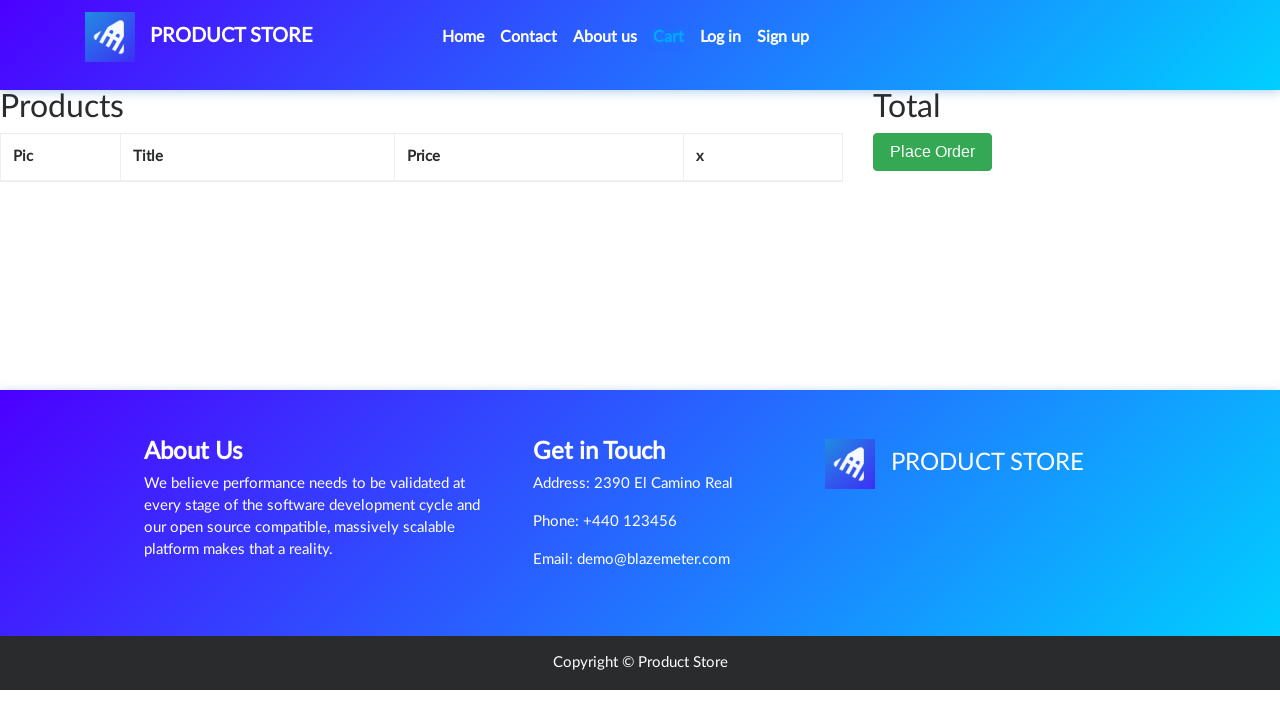

Cart page loaded and product item verified in cart
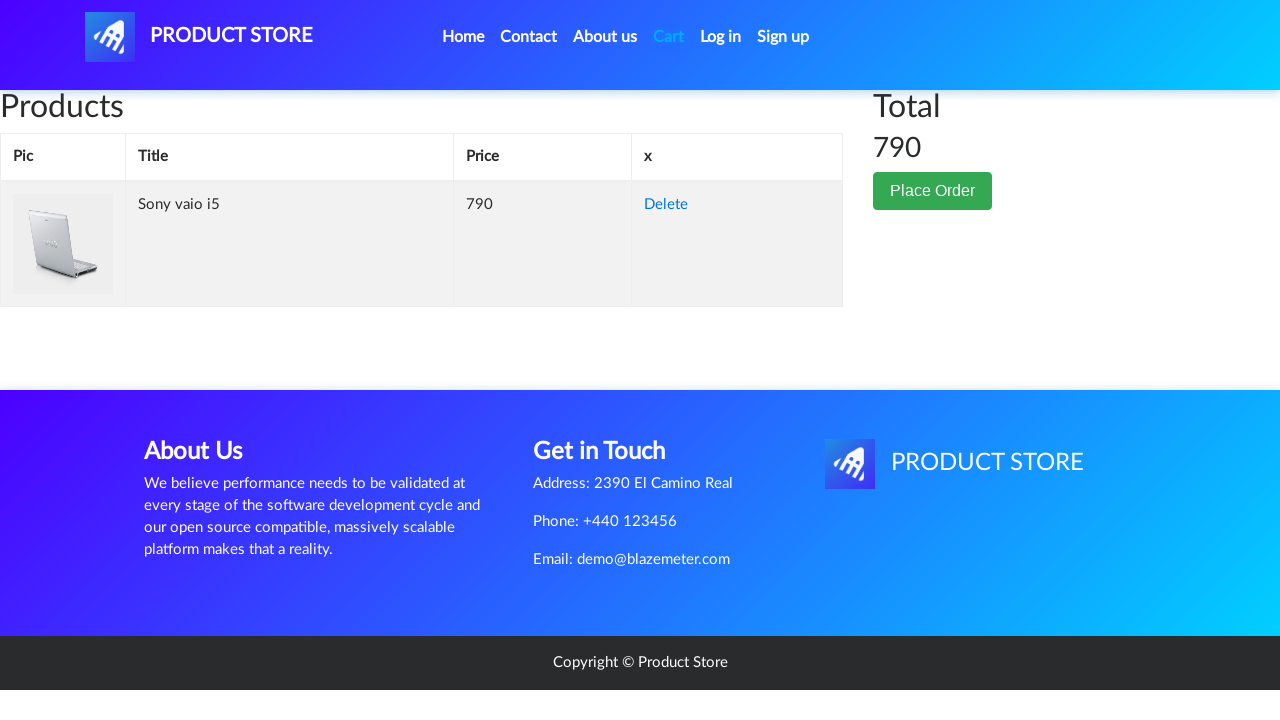

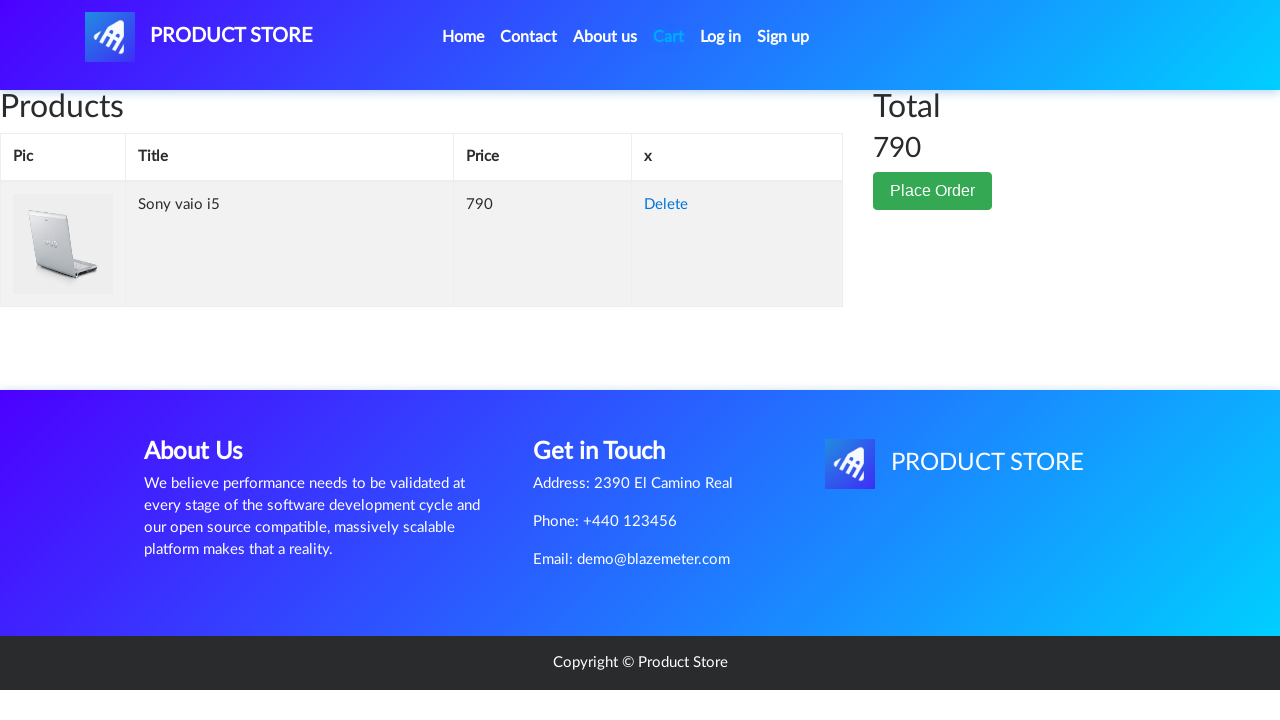